Navigates to the GTA Base homepage and verifies the page title matches the expected value

Starting URL: https://www.gtabase.com

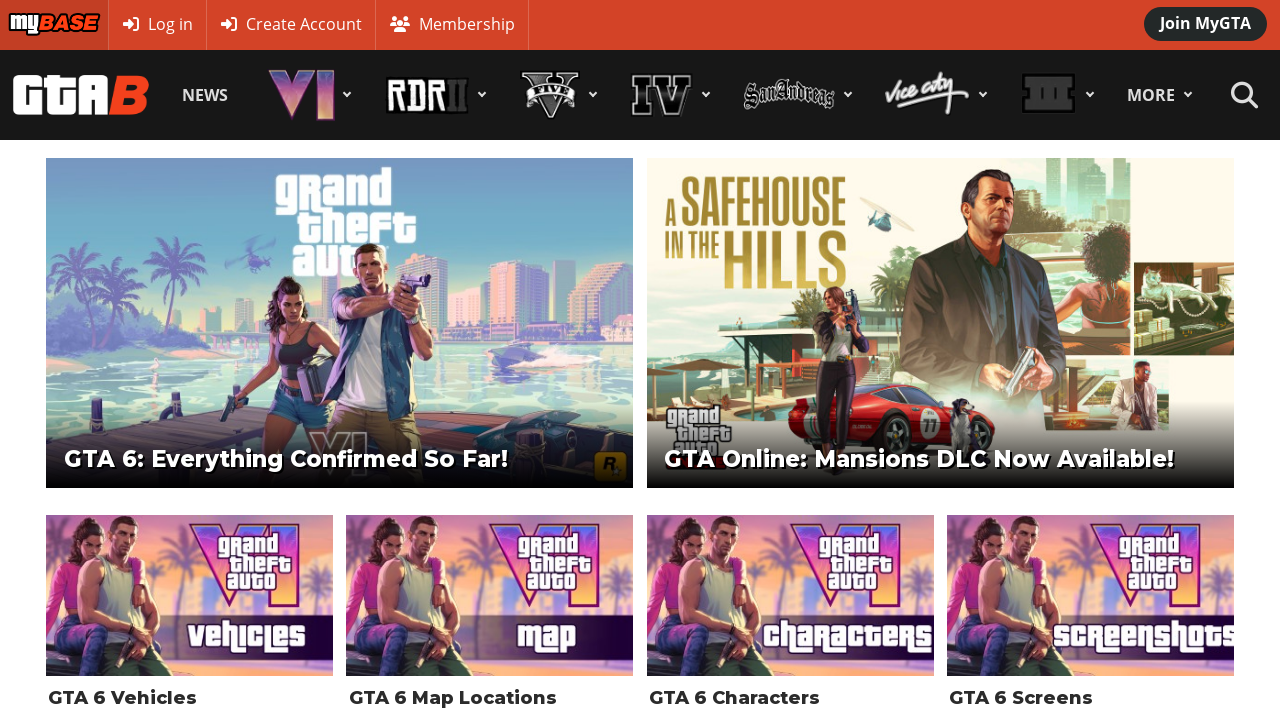

Navigated to GTA Base homepage
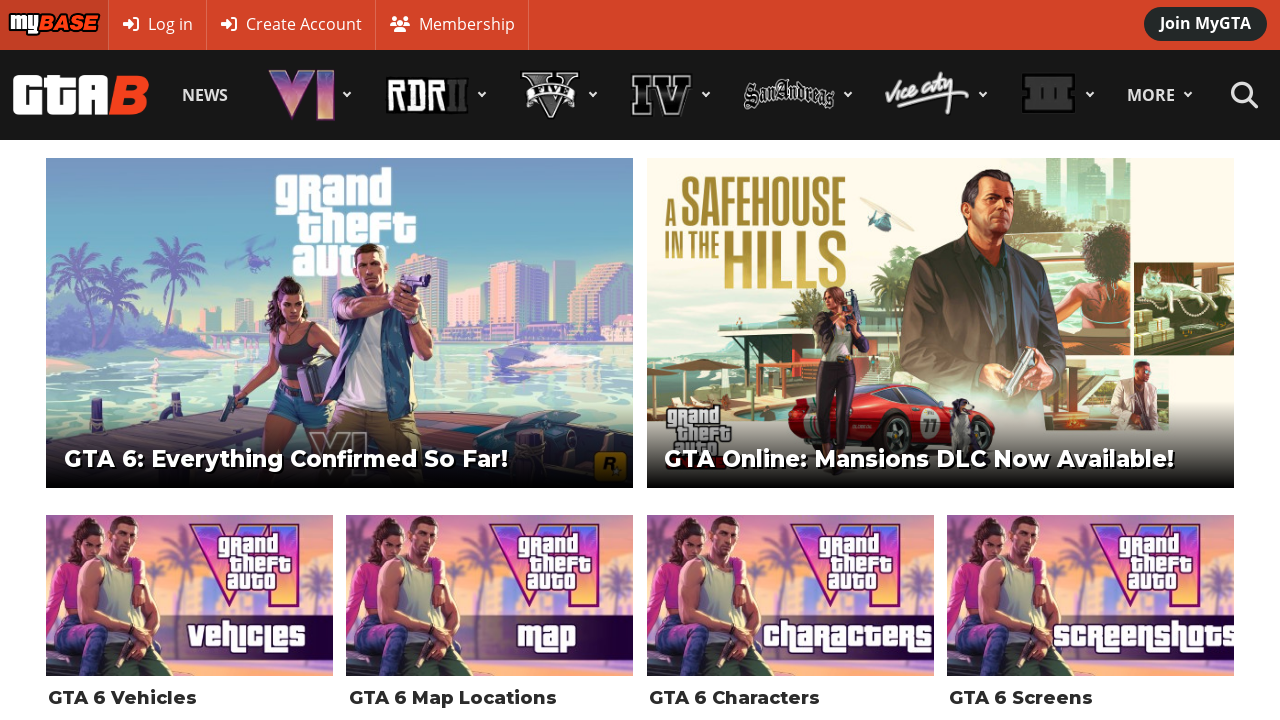

Verified page title matches expected value
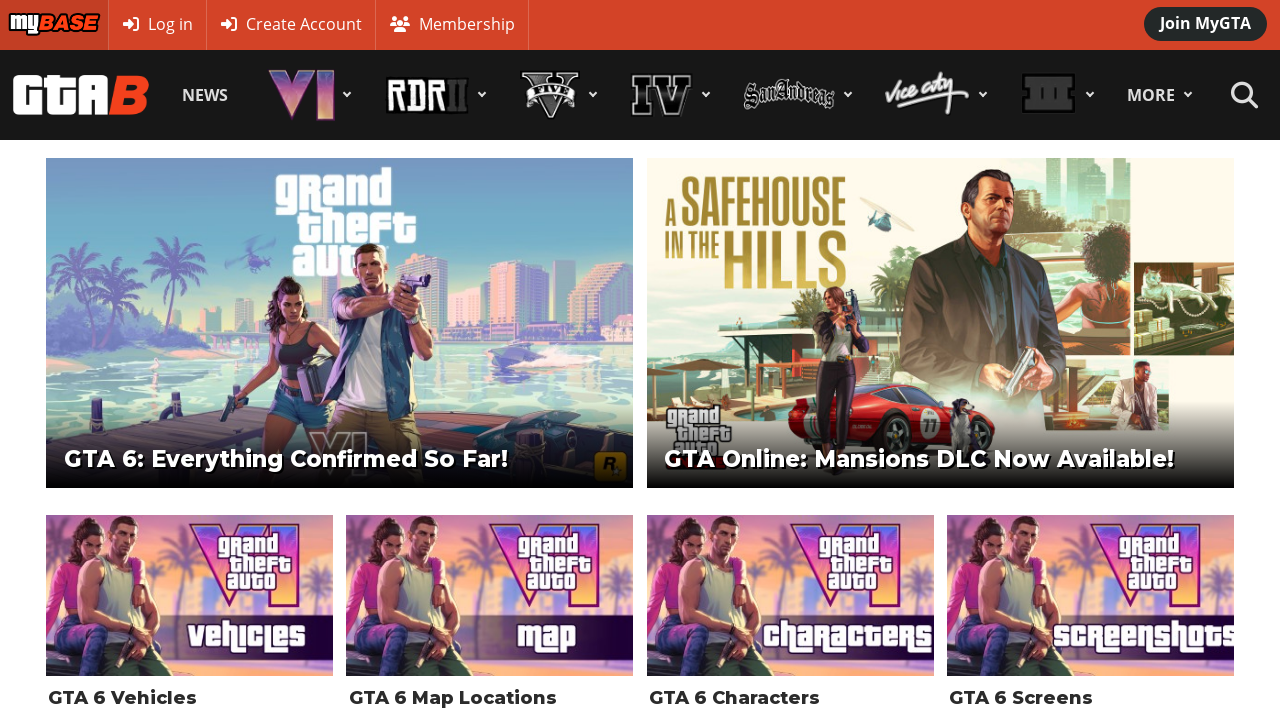

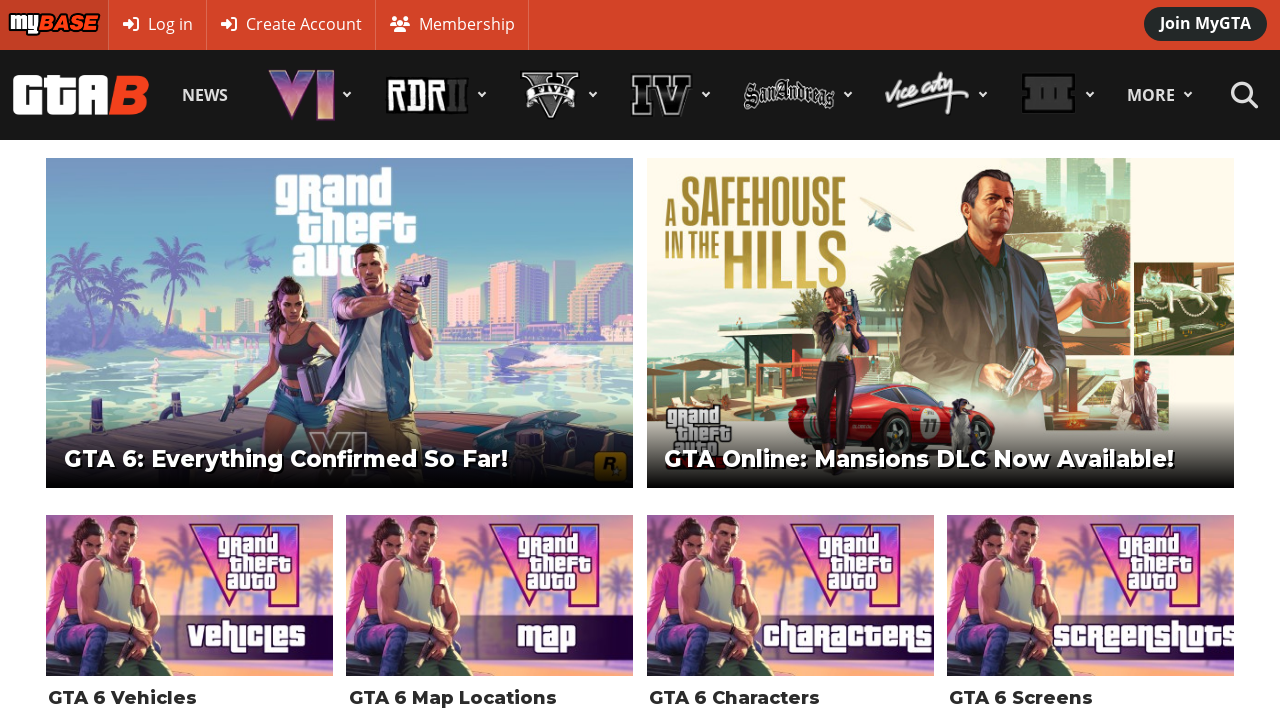